Tests that clicking the animate toggle button changes its checked state

Starting URL: https://alexandrshiriaev.github.io/progress-circle/

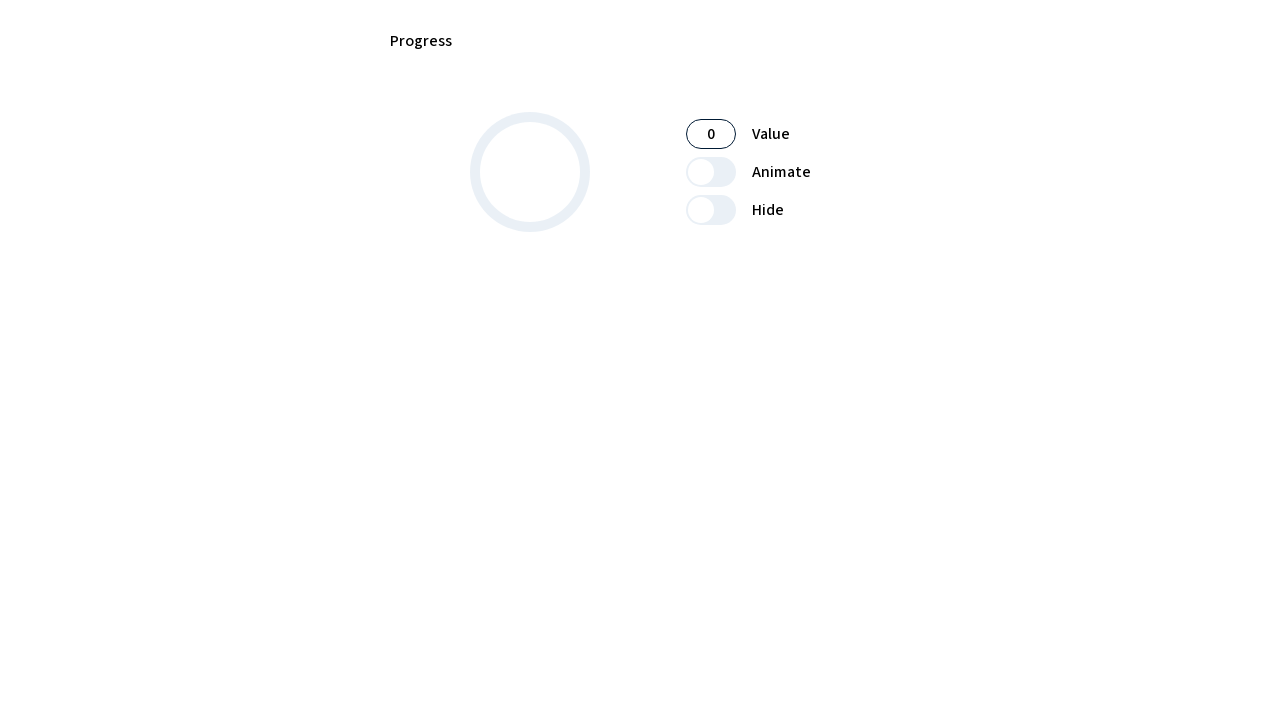

Located the animate toggle label element
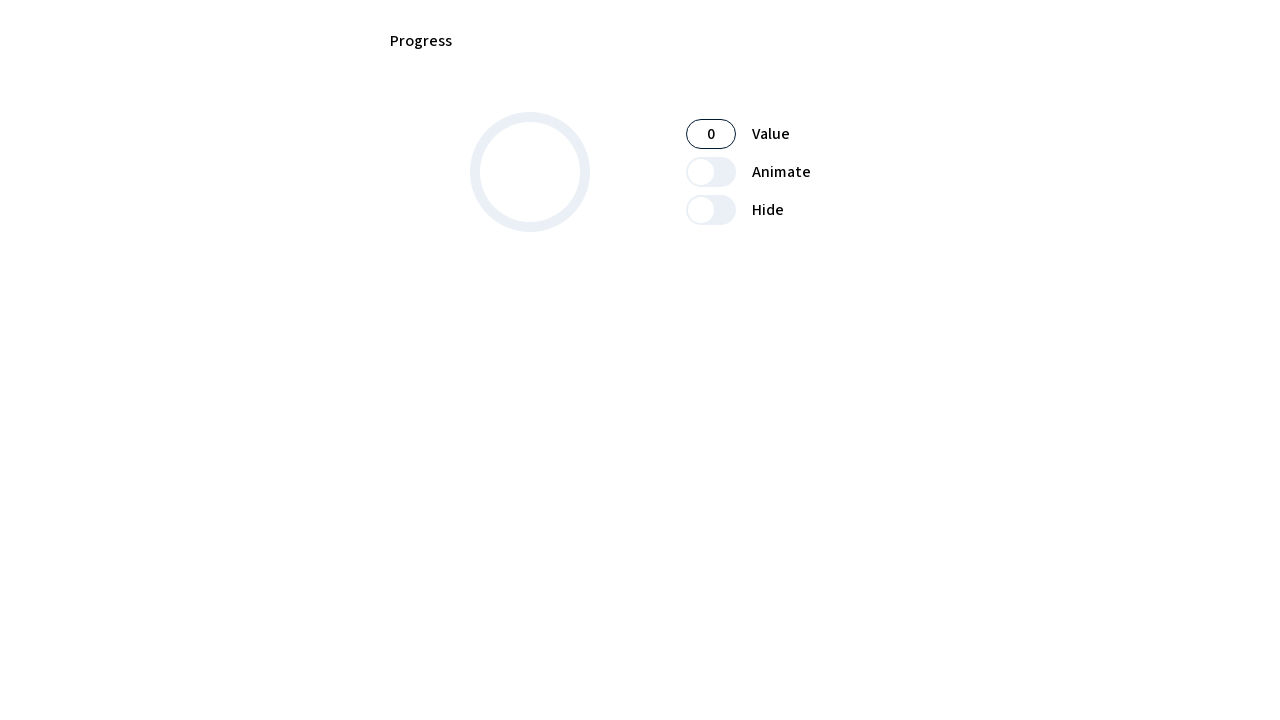

Clicked the animate toggle button to change its checked state at (710, 172) on internal:label="Animate"i >> .toggle-button__label
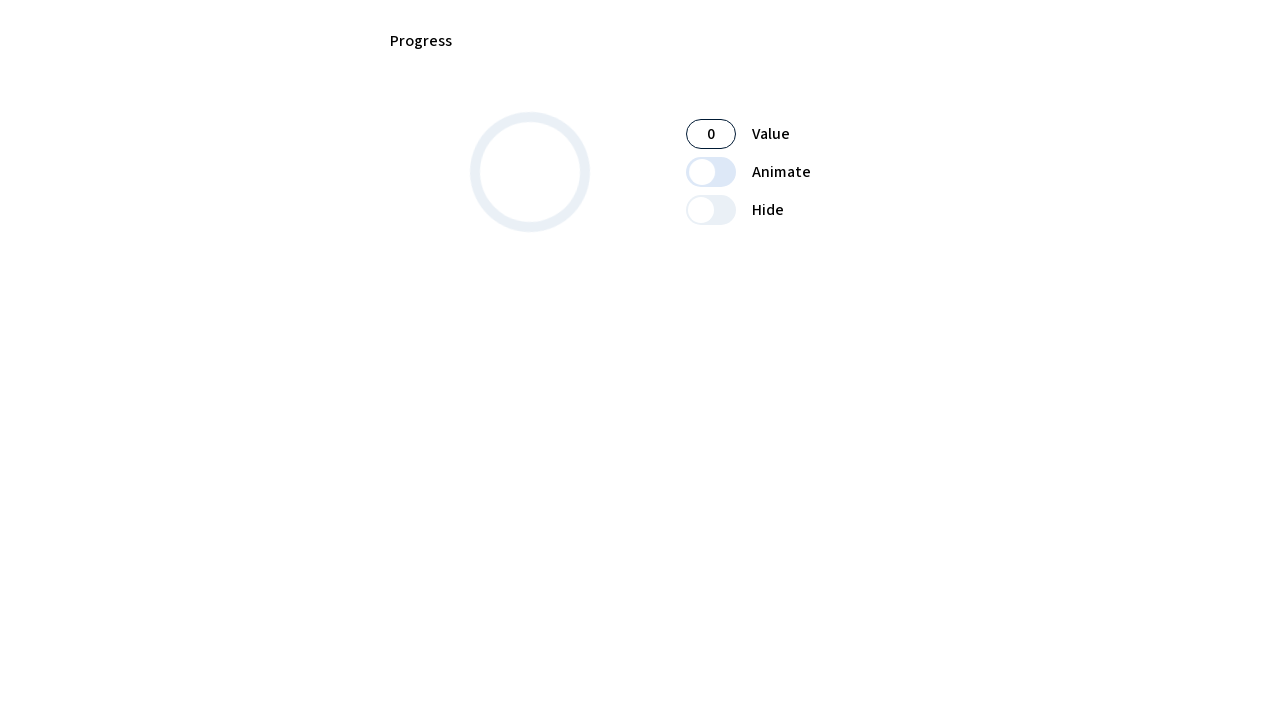

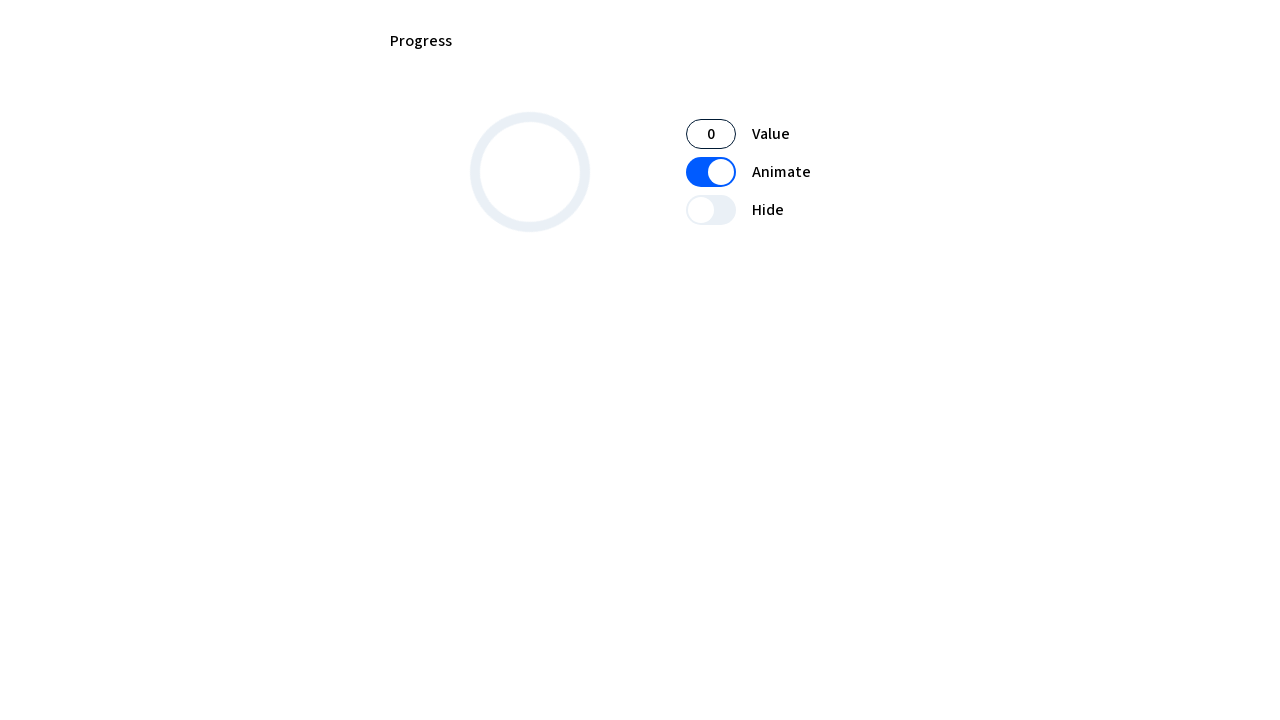